Tests alert handling functionality by triggering a simple alert dialog and accepting it

Starting URL: https://demo.automationtesting.in/Alerts.html

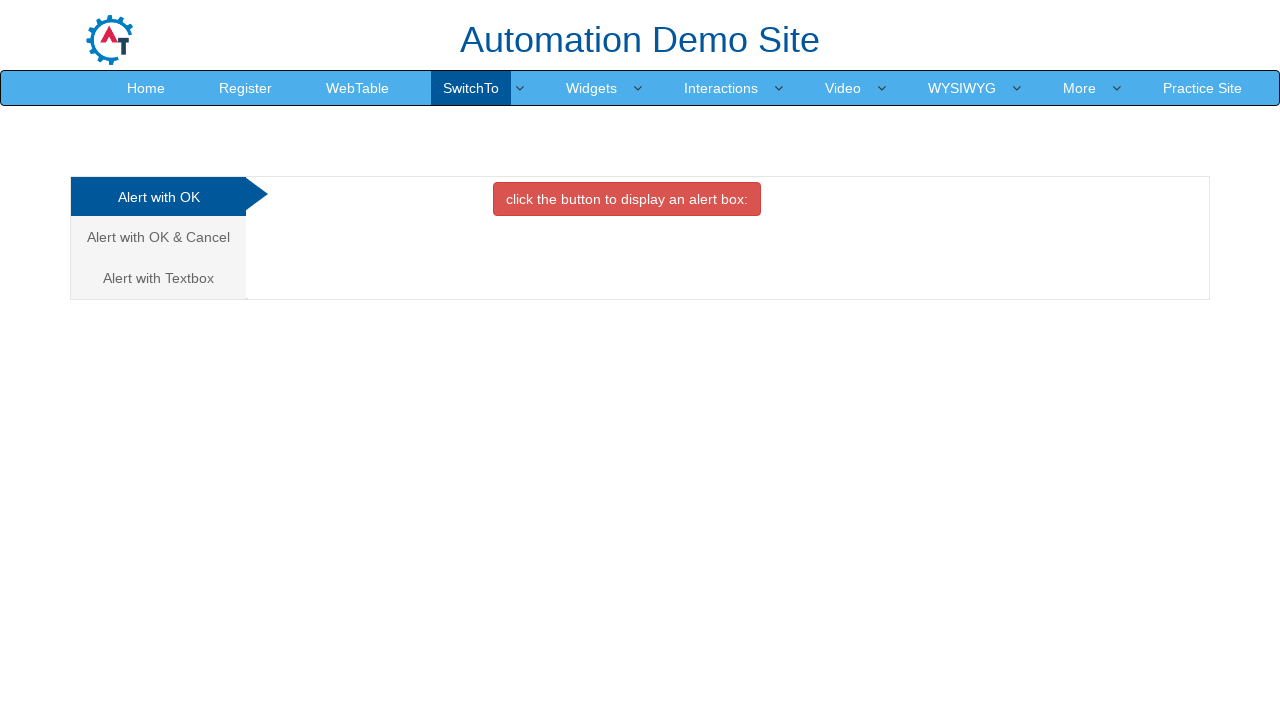

Clicked button to trigger alert dialog at (627, 199) on xpath=//button[contains(text(),'alert box:')]
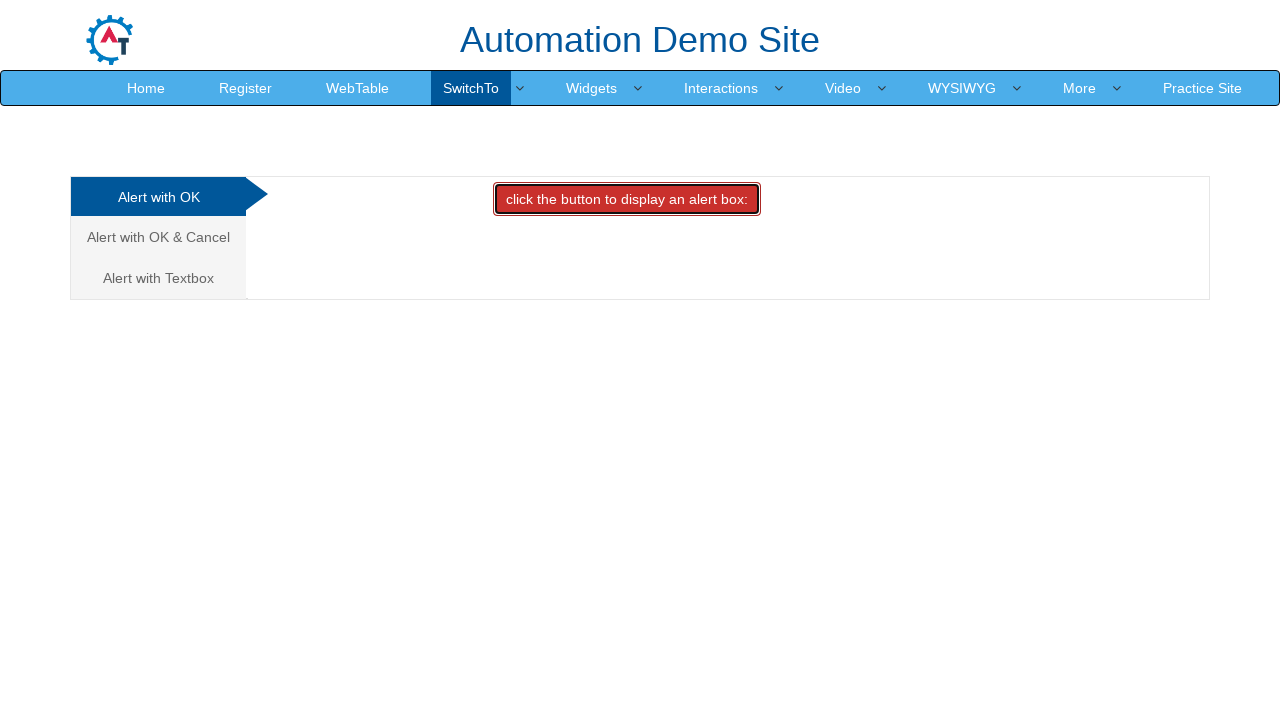

Set up dialog handler to accept alerts
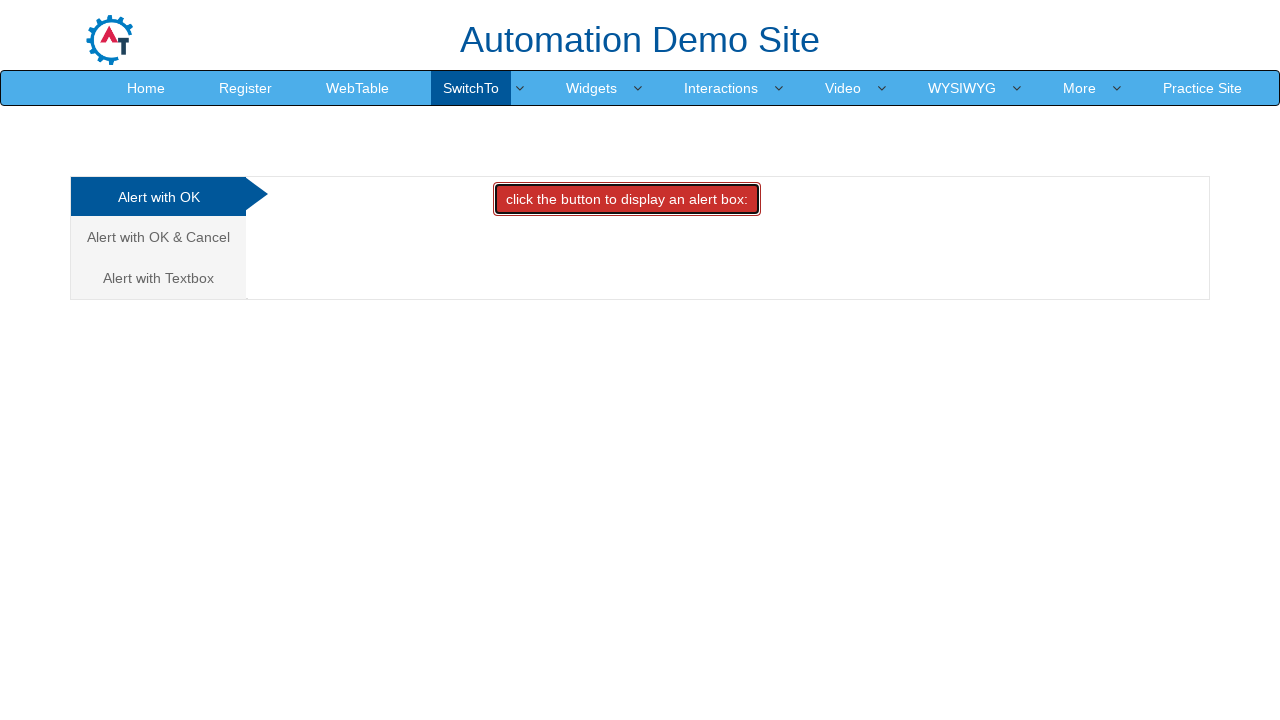

Clicked button to trigger alert and accepted it at (627, 199) on xpath=//button[contains(text(),'alert box:')]
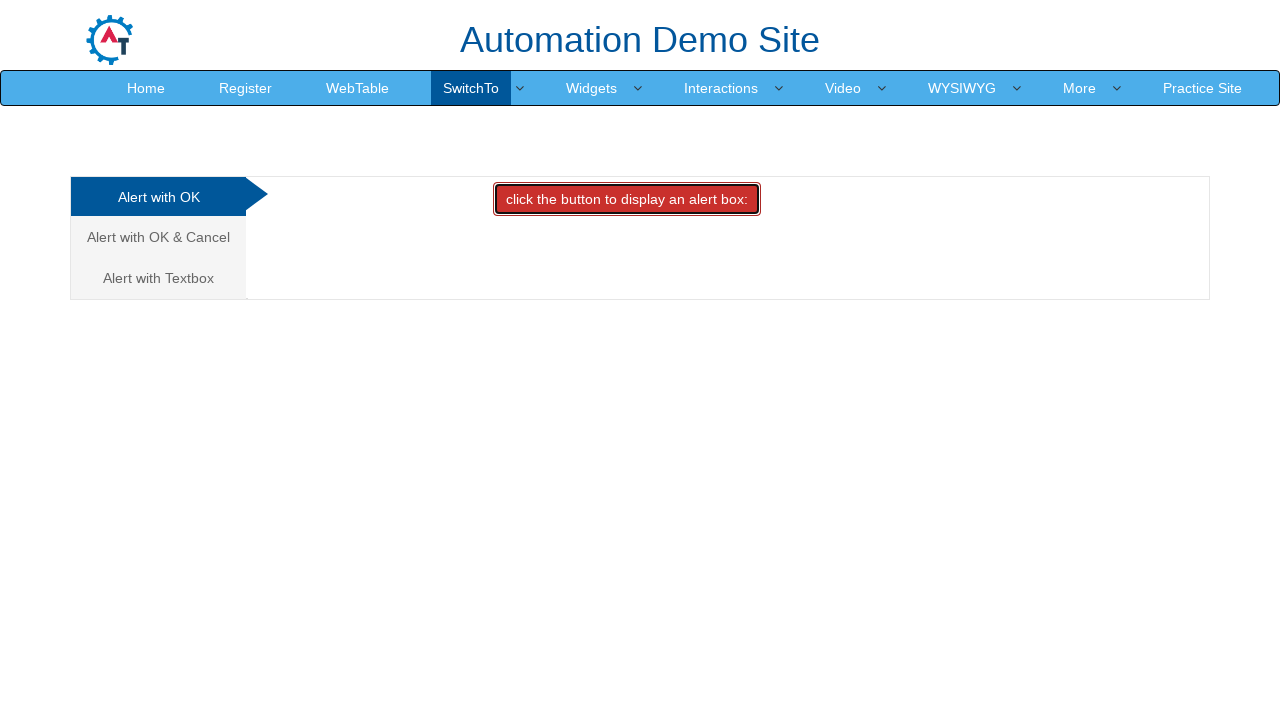

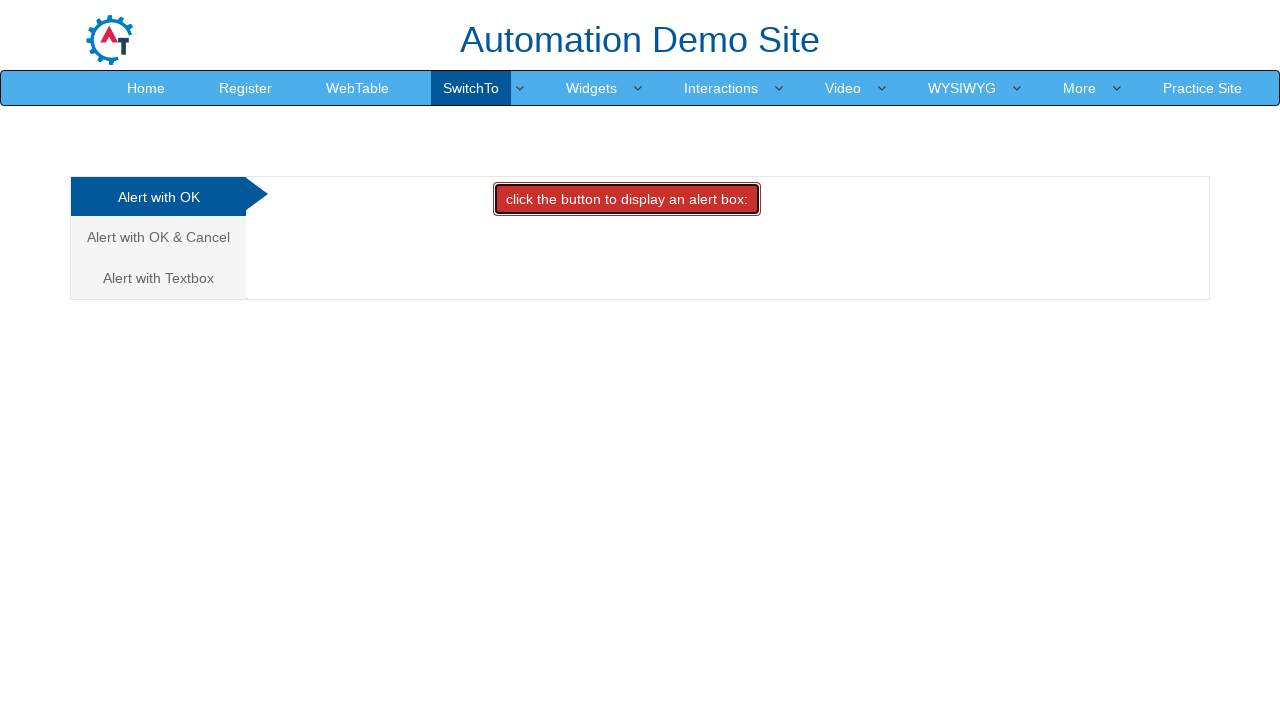